Tests navigation back to the main page by clicking the site logo/header link

Starting URL: https://pogoda.interia.pl/prognoza-szczegolowa-gdansk,cId,8048

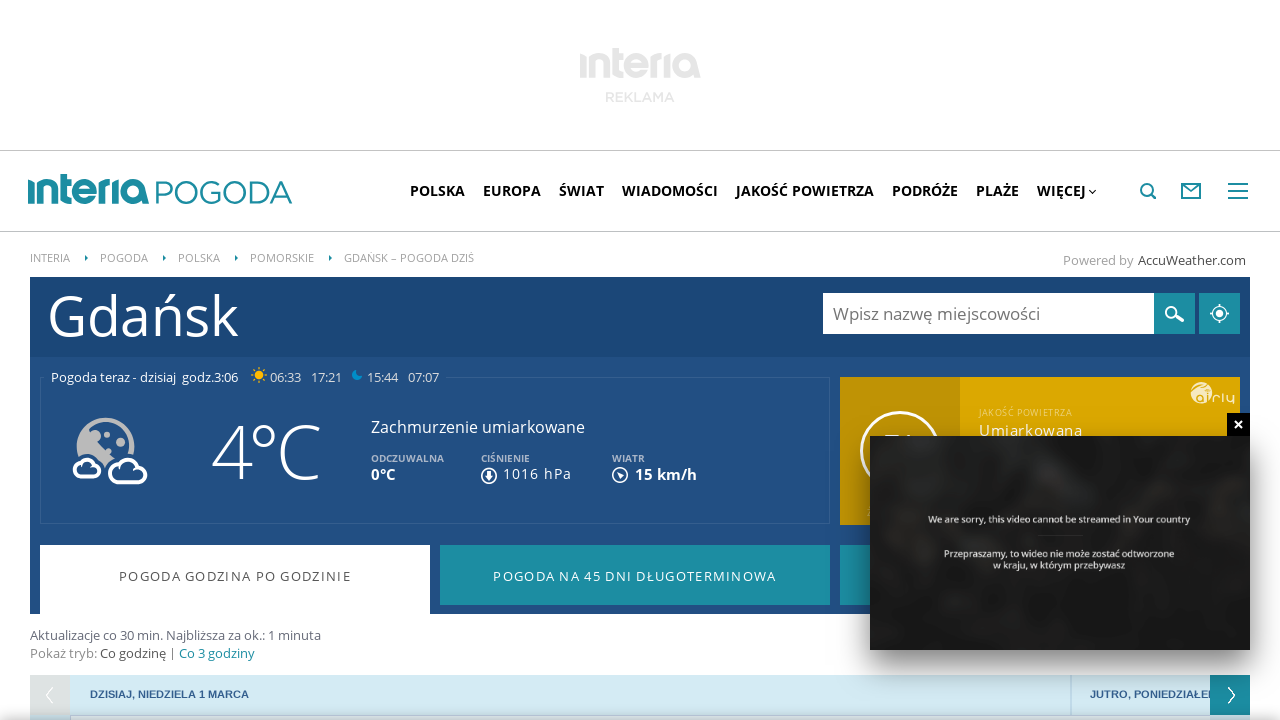

Clicked the site logo/header link to return to main page at (224, 194) on .common-header__service-logo
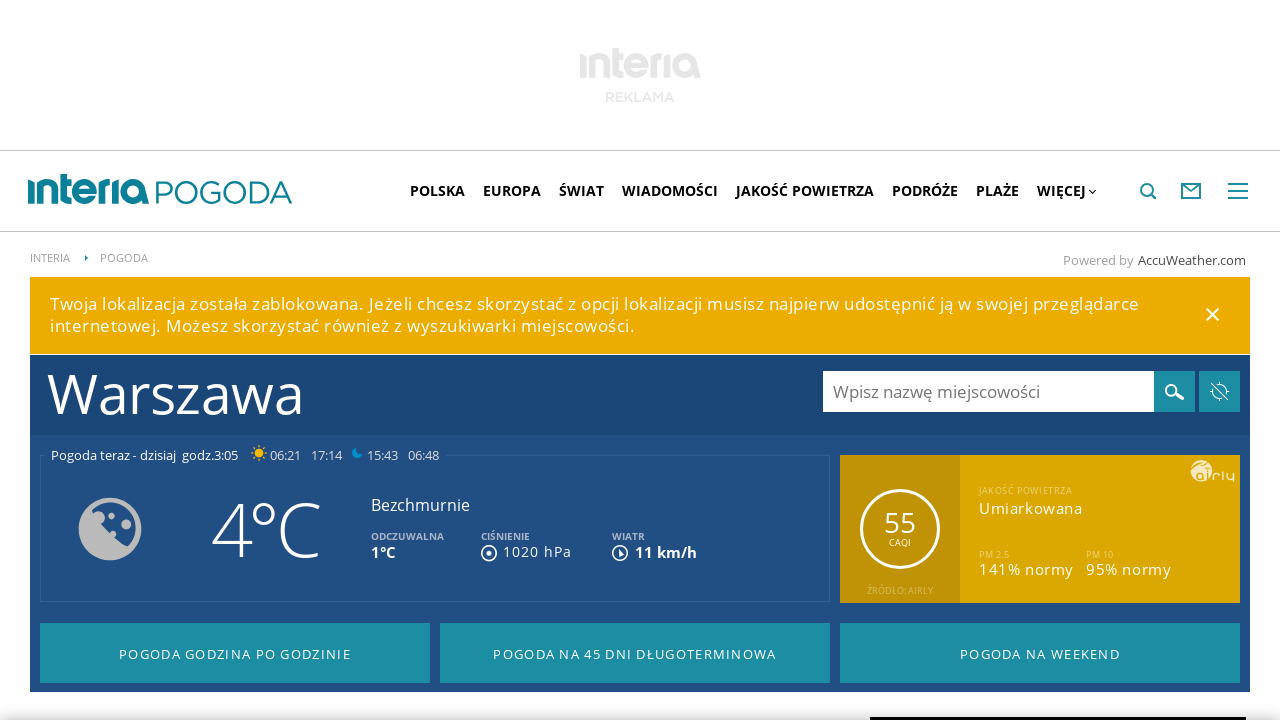

Navigation to main page completed - DOM content loaded
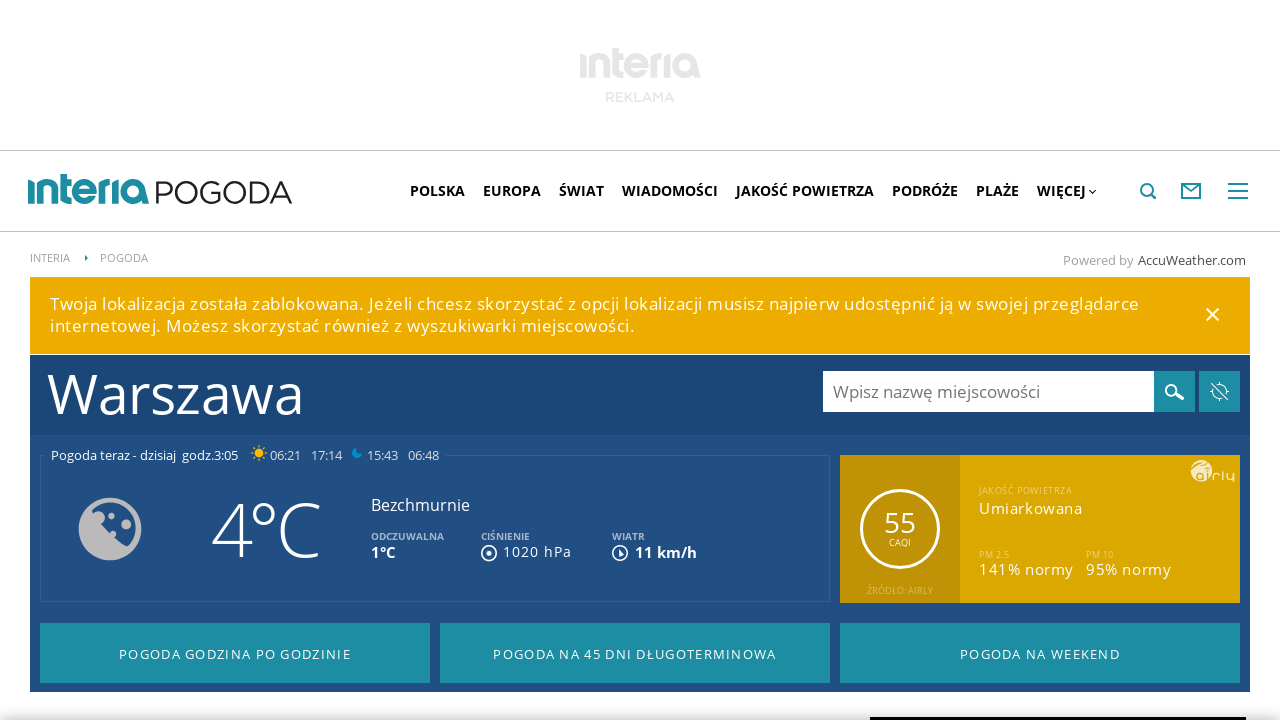

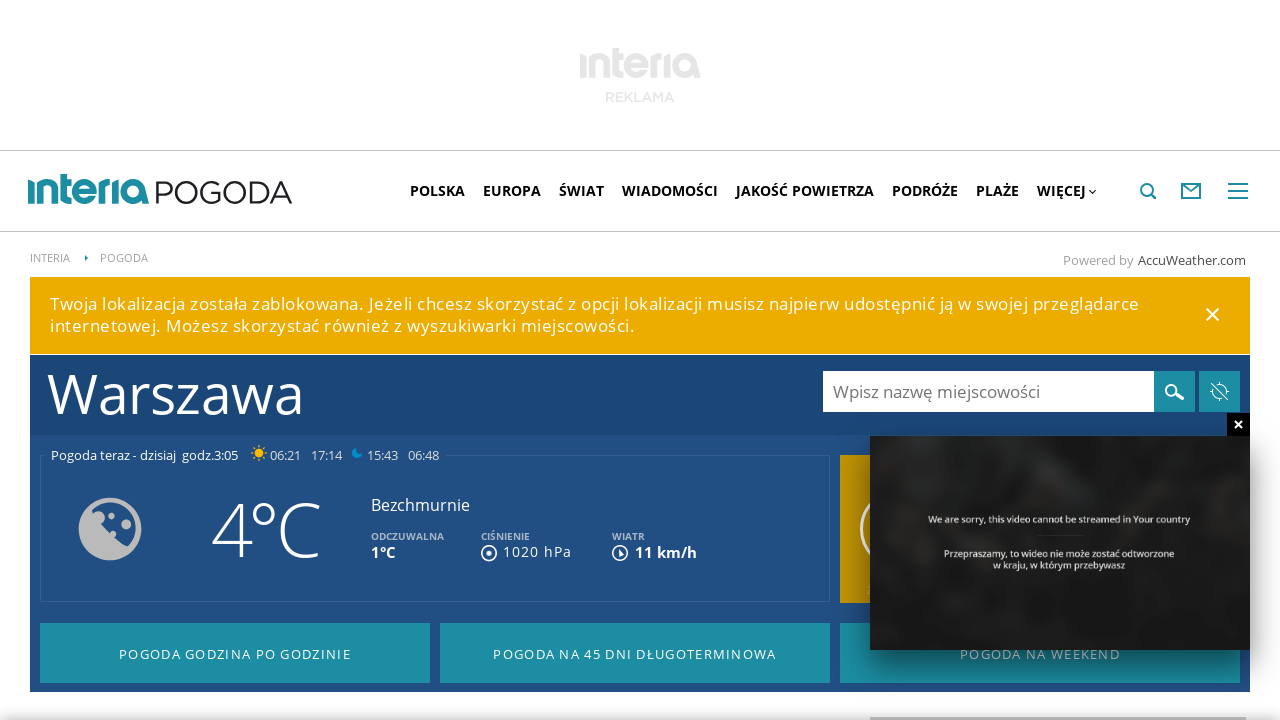